Solves a math problem by reading two numbers, calculating their sum, selecting the result from a dropdown, and submitting the form

Starting URL: http://suninjuly.github.io/selects2.html

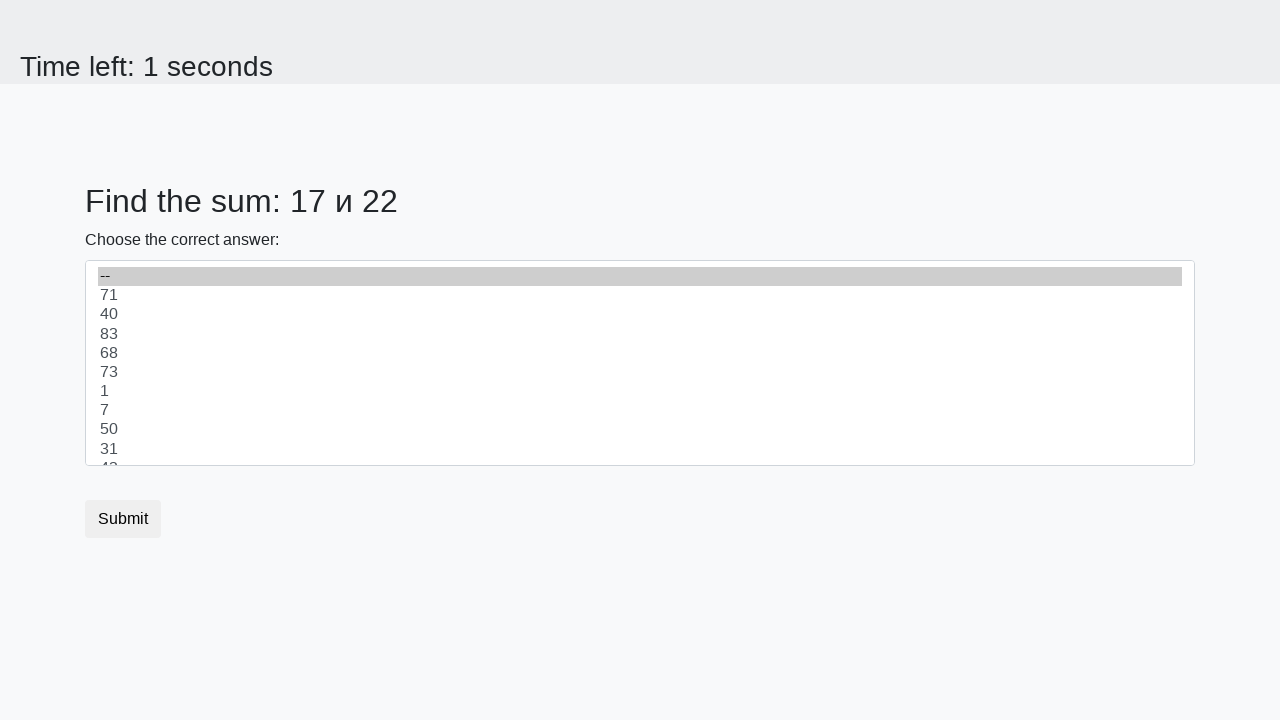

Retrieved first number from #num1
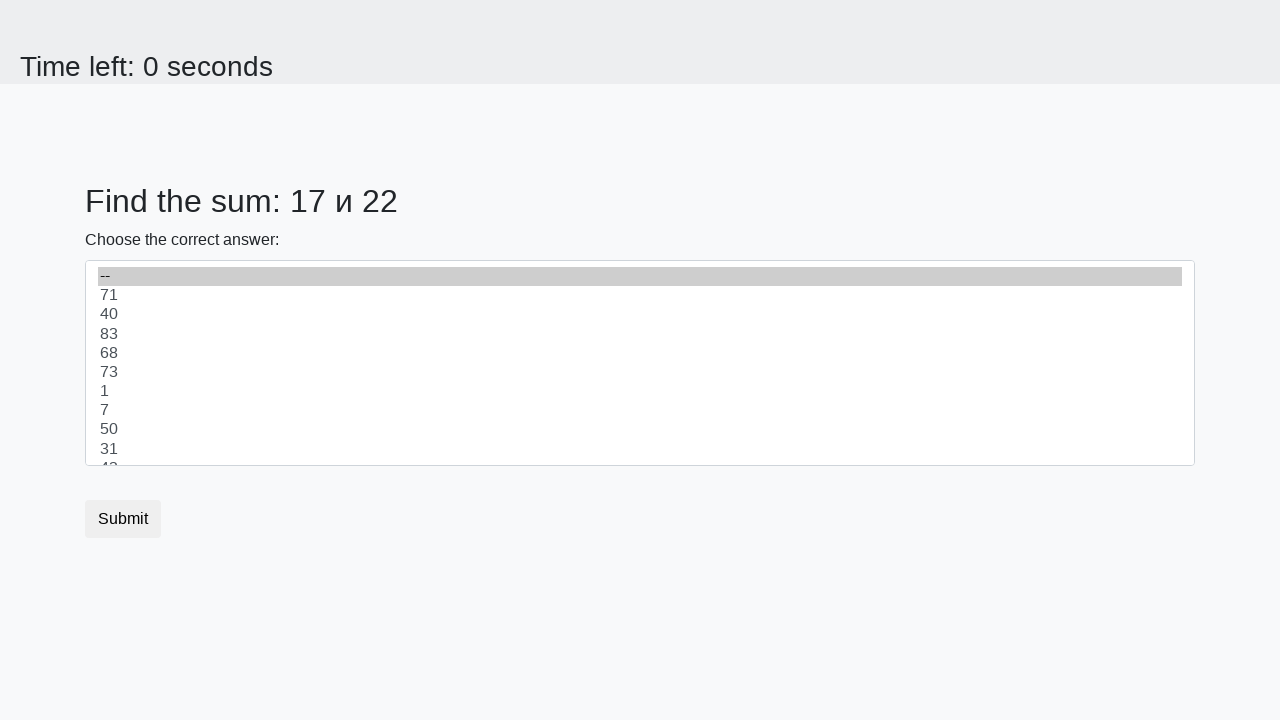

Retrieved second number from #num2
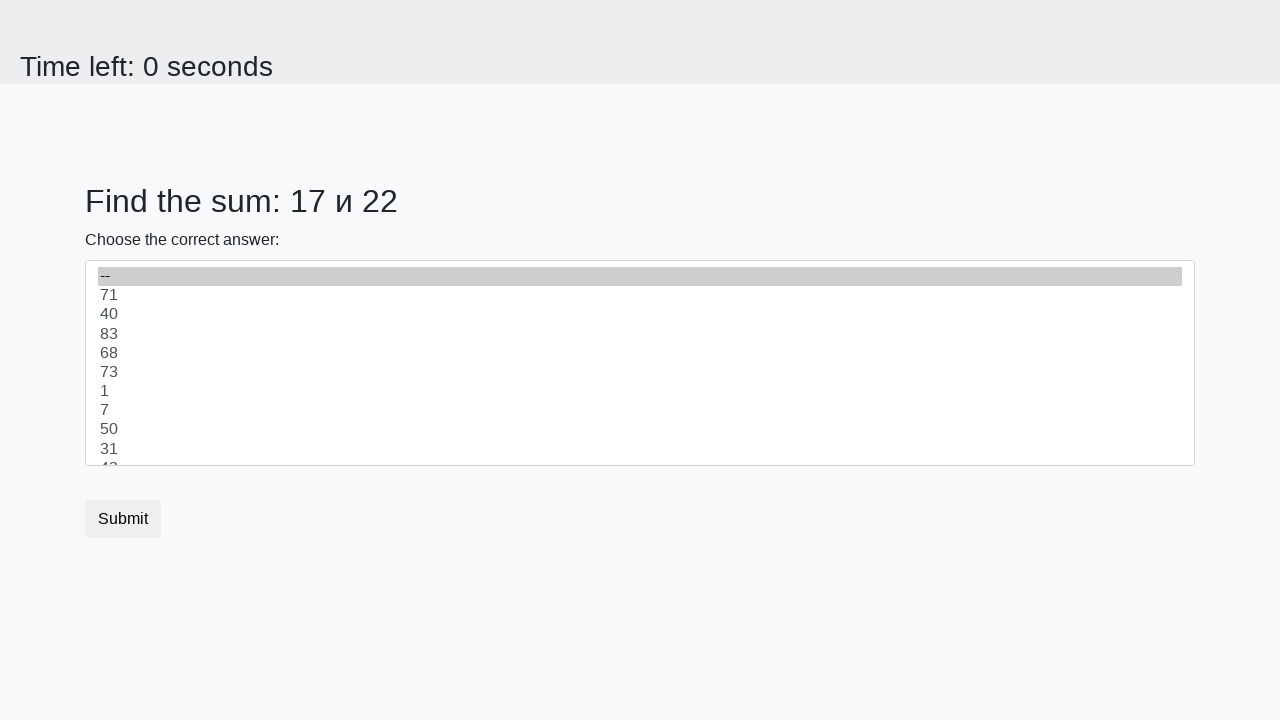

Calculated sum: 17 + 22 = 39
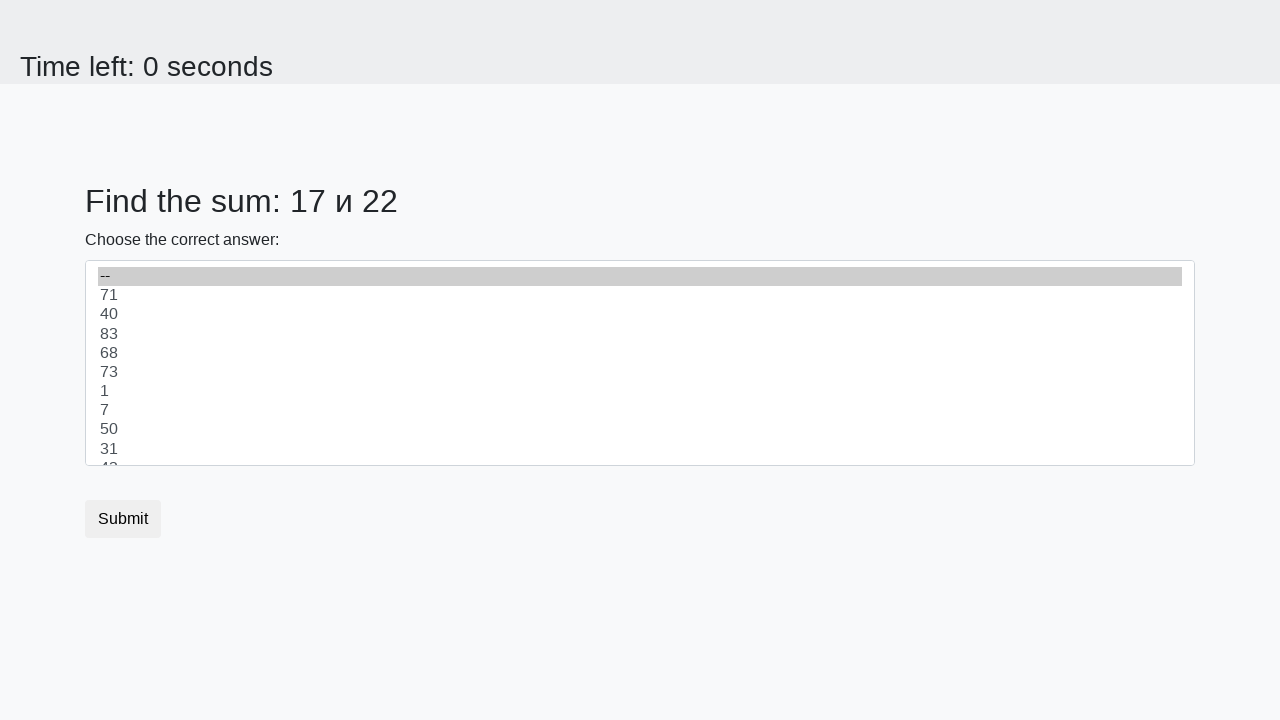

Selected 39 from dropdown on #dropdown
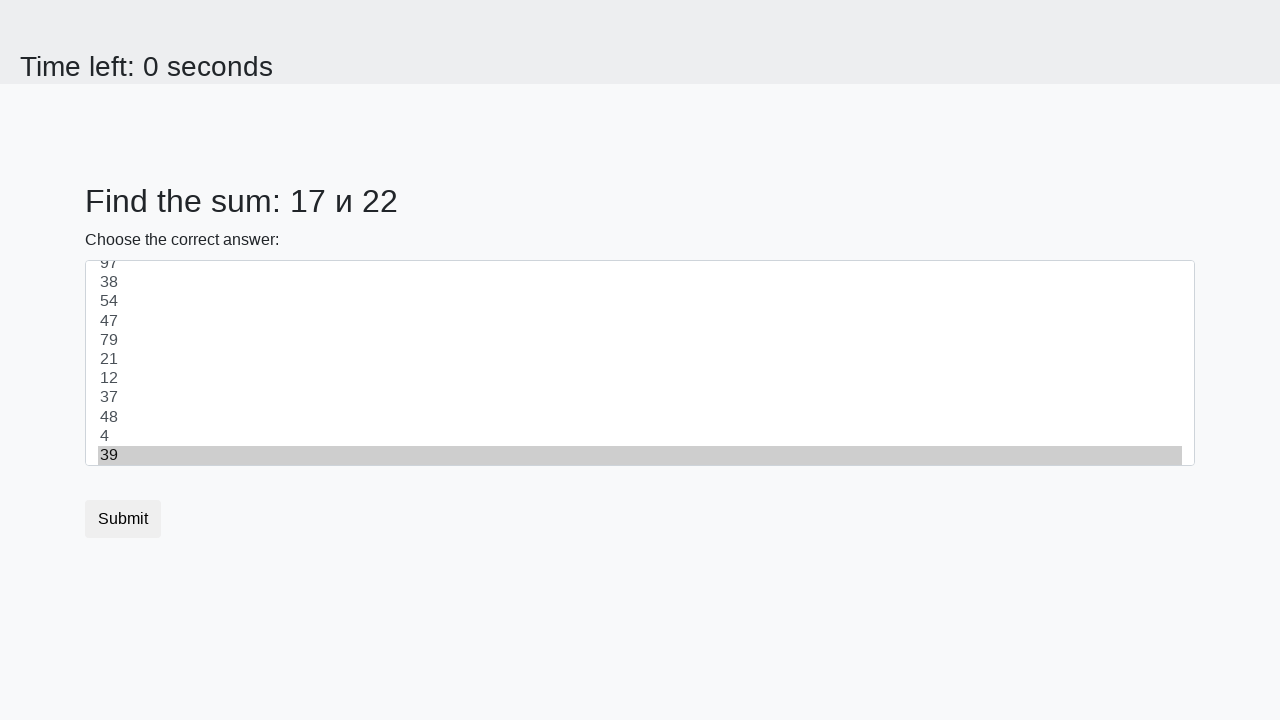

Clicked submit button to submit the form at (123, 519) on button.btn
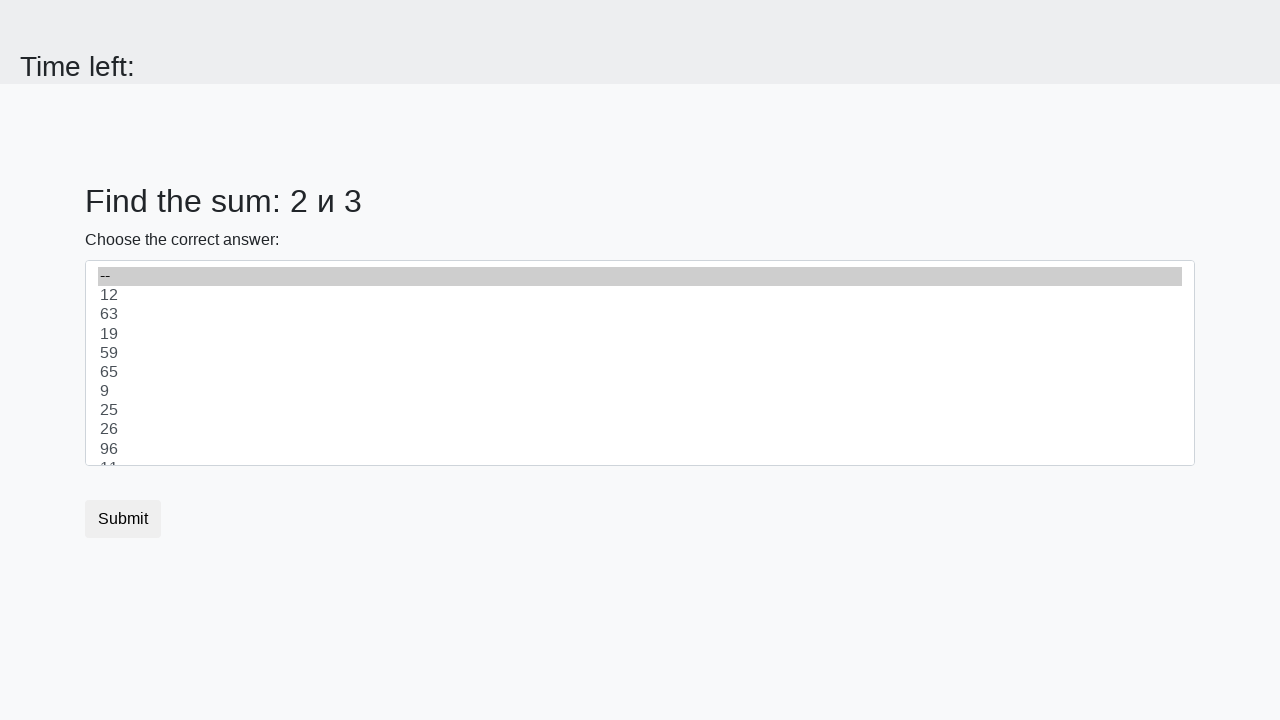

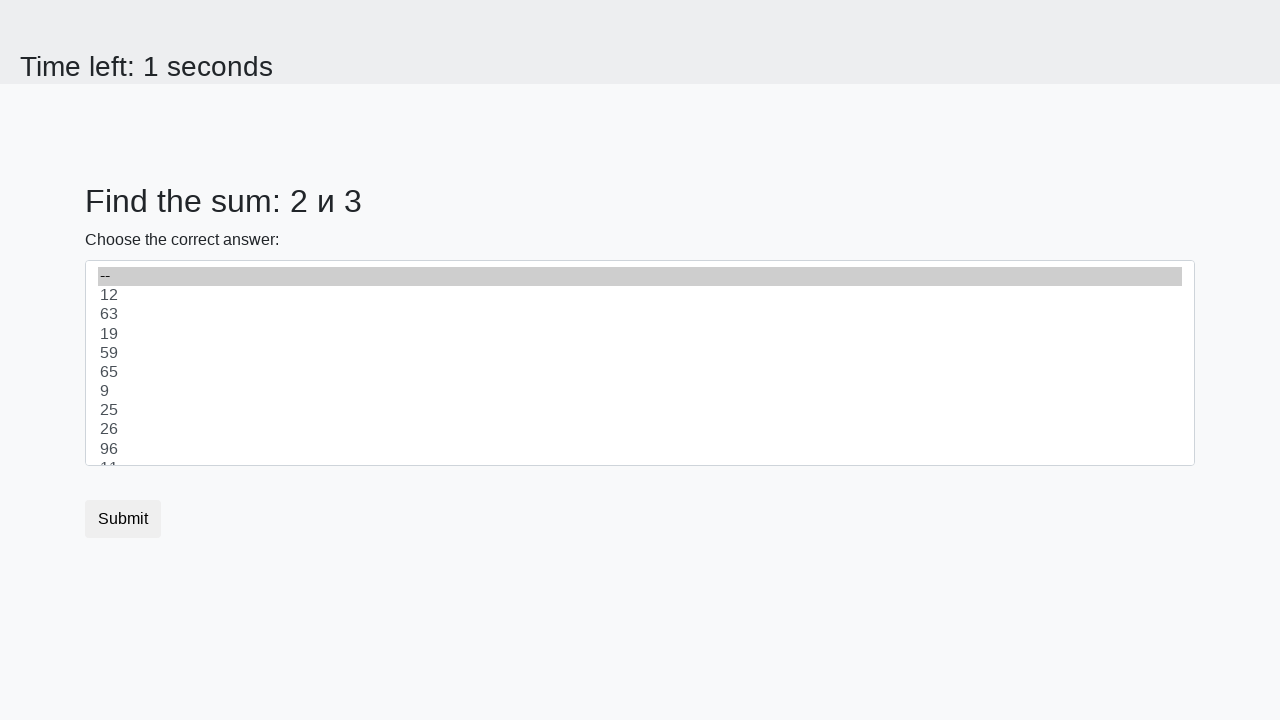